Navigates to the Tata Motors website and verifies the page loads by checking the page title

Starting URL: https://www.tatamotors.com/

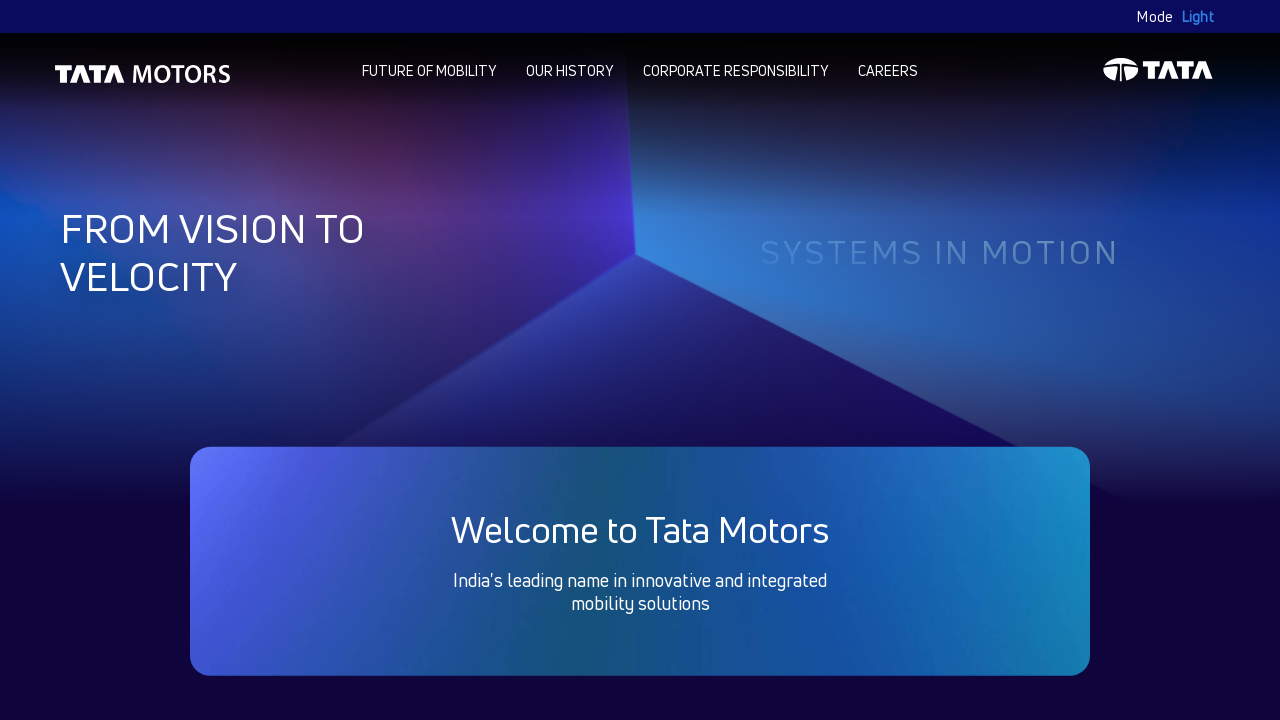

Waited for page to reach domcontentloaded state
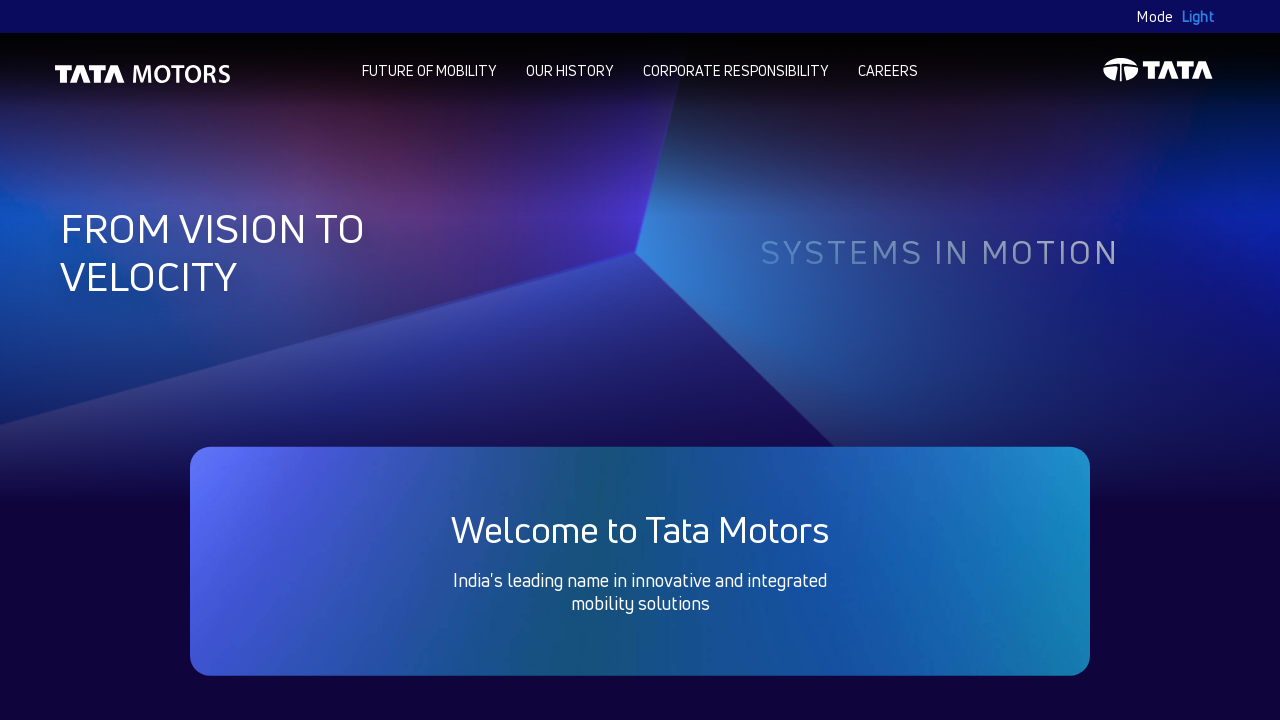

Retrieved page title: Tata Motors – Largest Automobile Manufacturer, Biggest Automobile Company in India
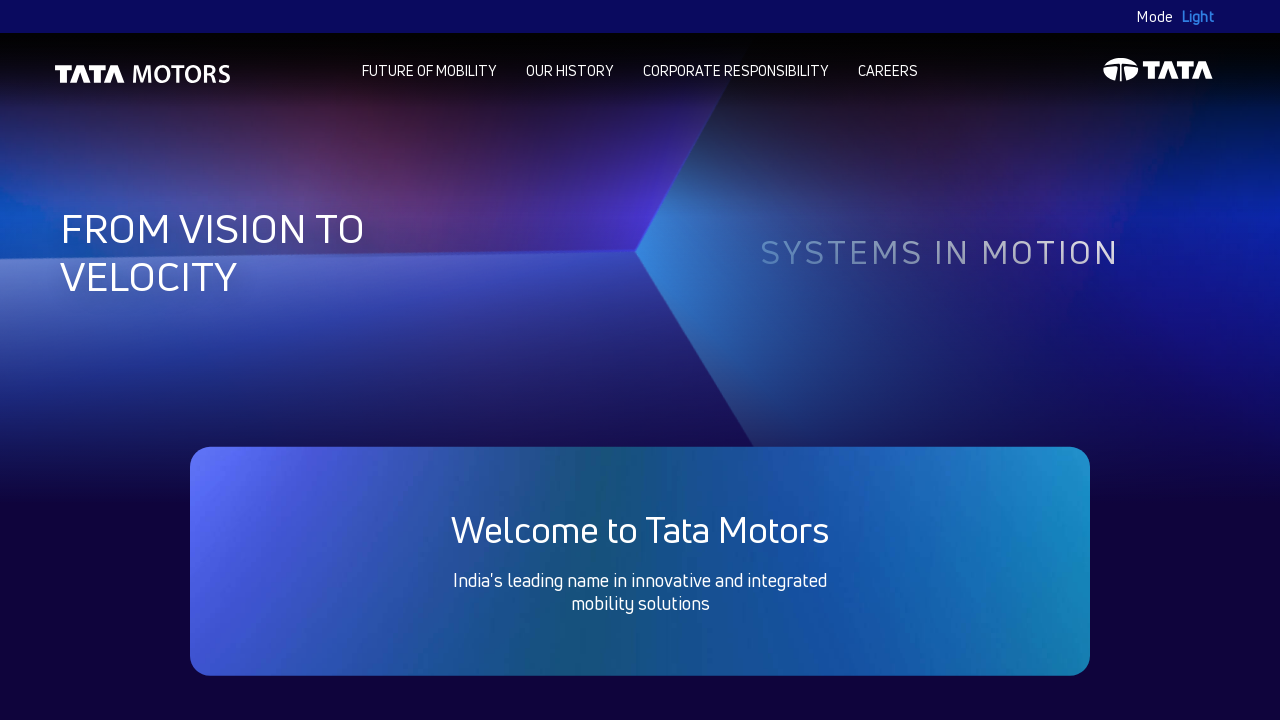

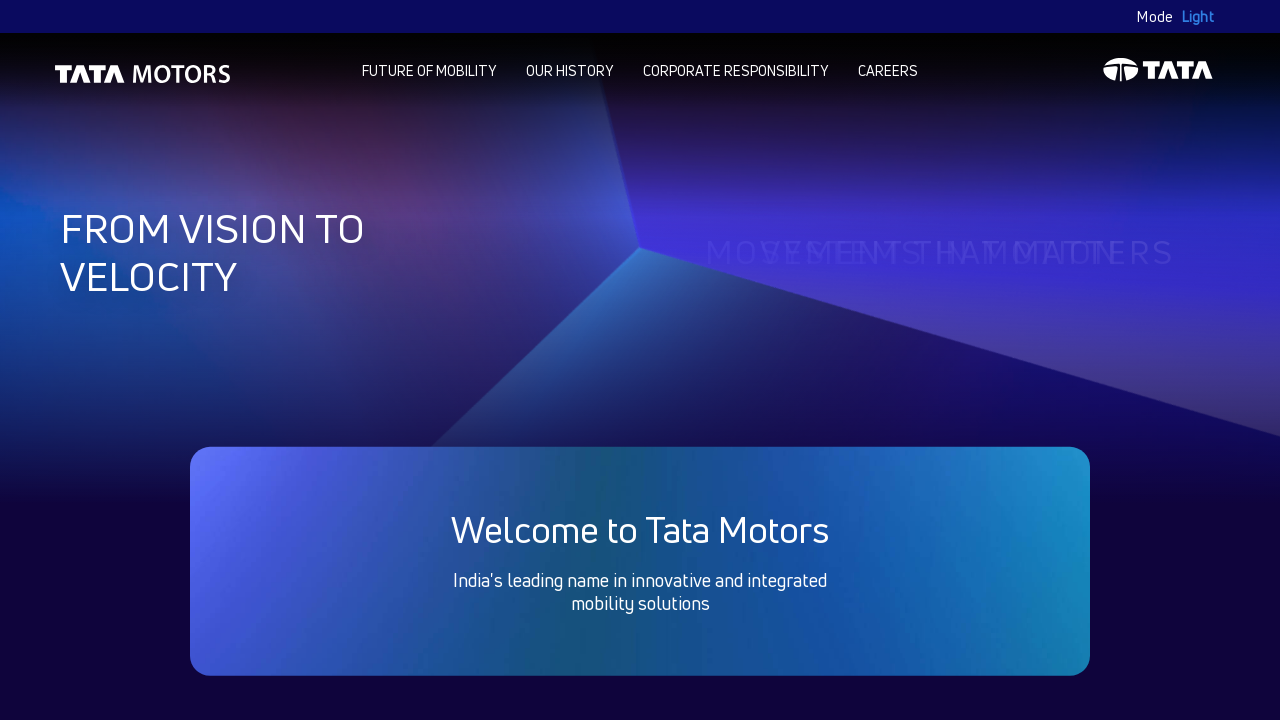